Tests browser navigation functionality including forward/back navigation, refresh, and window management between two websites

Starting URL: https://www.peoplentech.com/

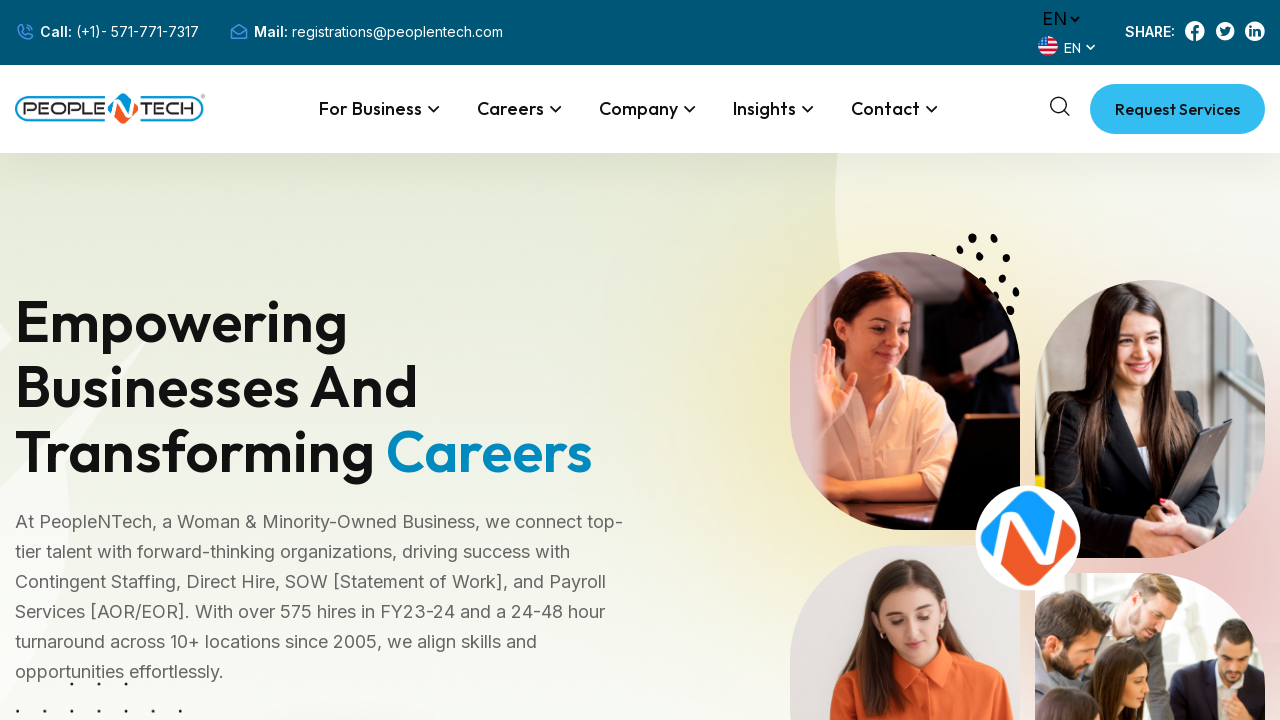

Navigated to https://www.w3schools.com
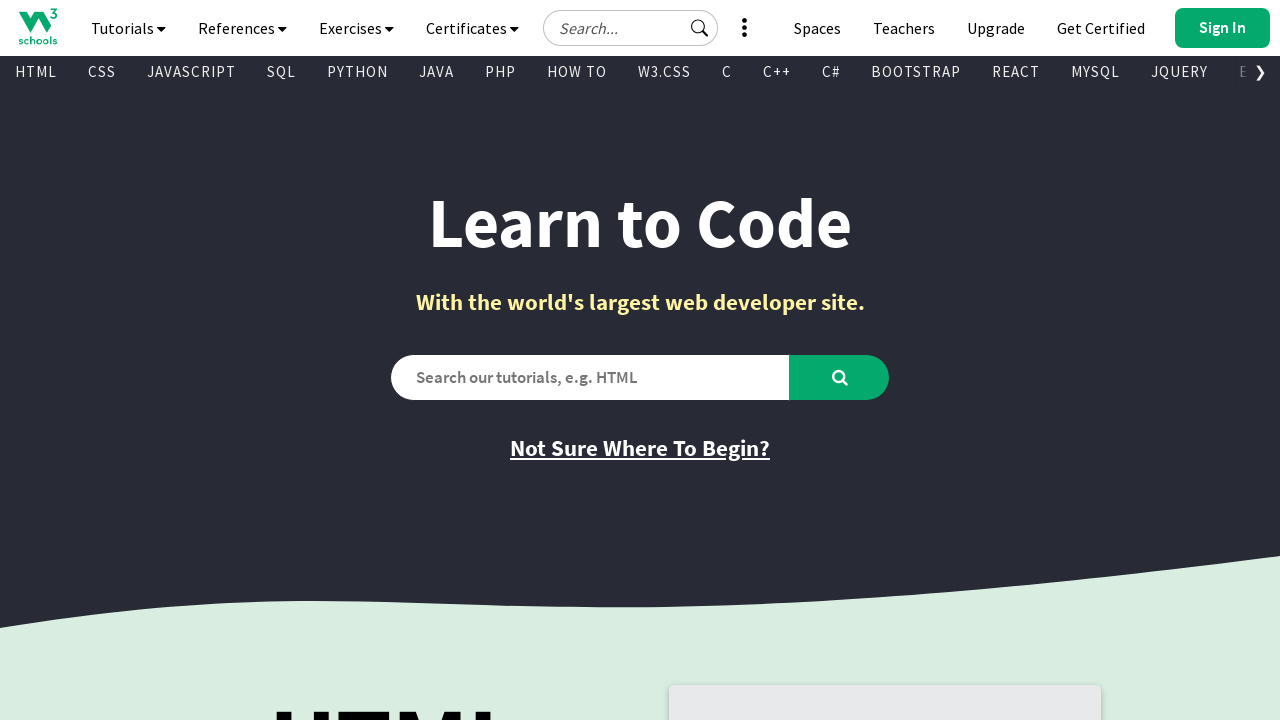

Refreshed the current page
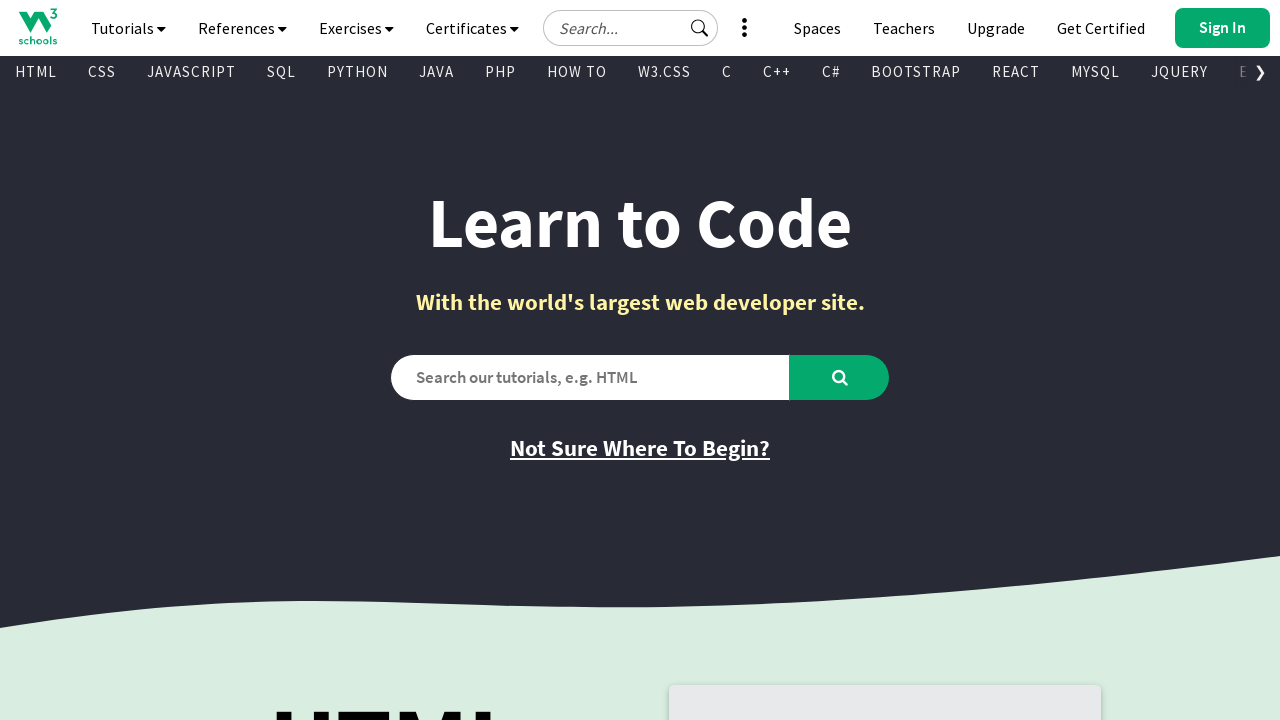

Navigated back to previous page (peoplentech.com)
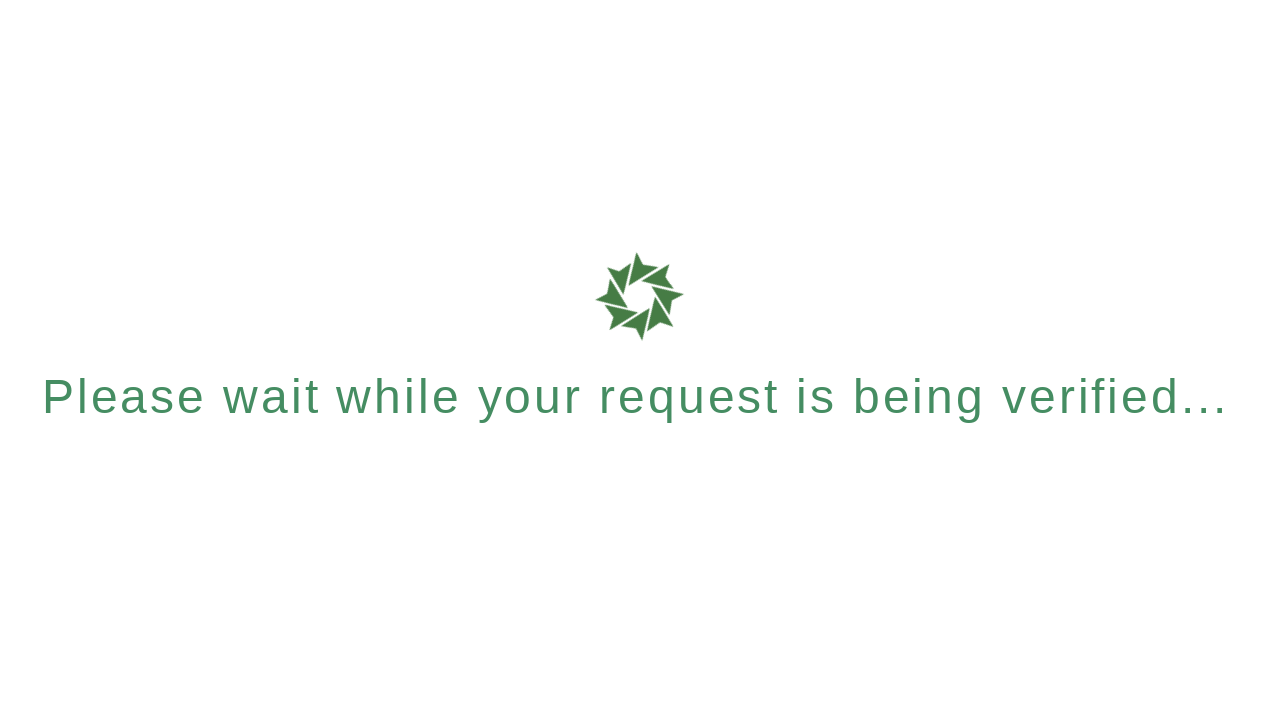

Navigated forward to w3schools.com
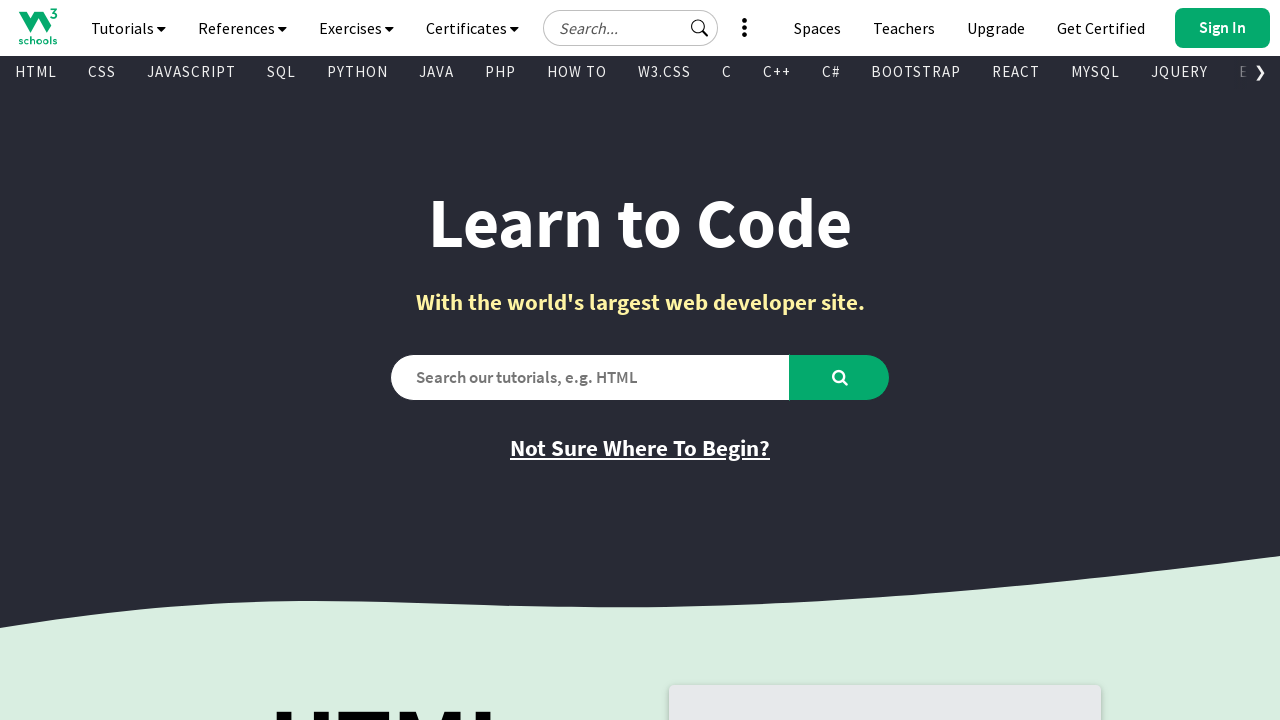

Retrieved current URL: https://www.w3schools.com/
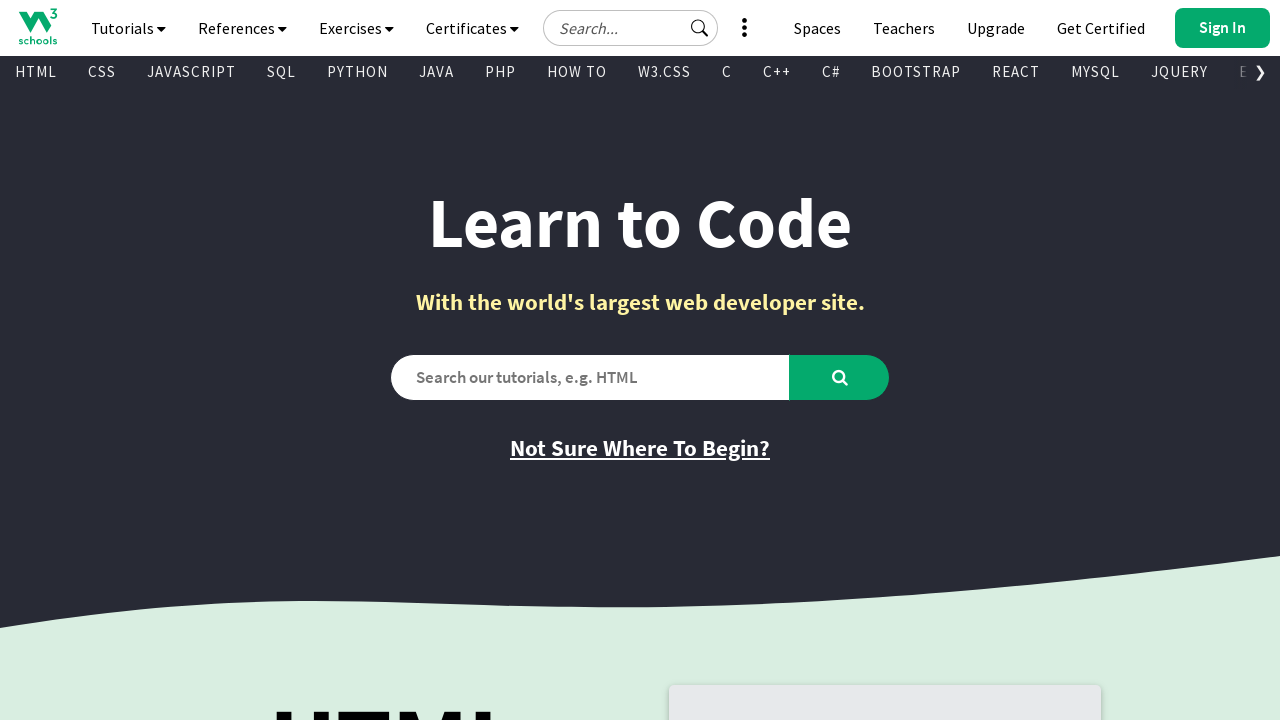

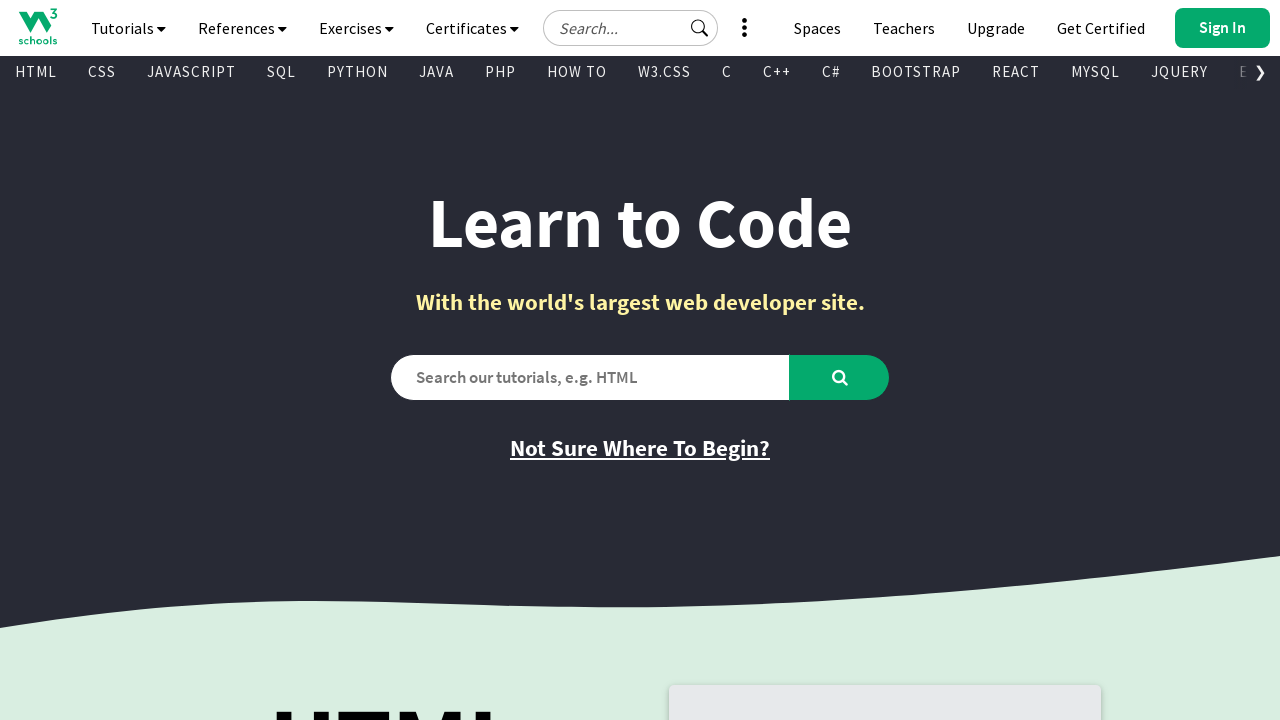